Navigates to the Shifting Content section, clicks on the Menu Element example, and verifies that menu list items are present on the page.

Starting URL: https://the-internet.herokuapp.com/

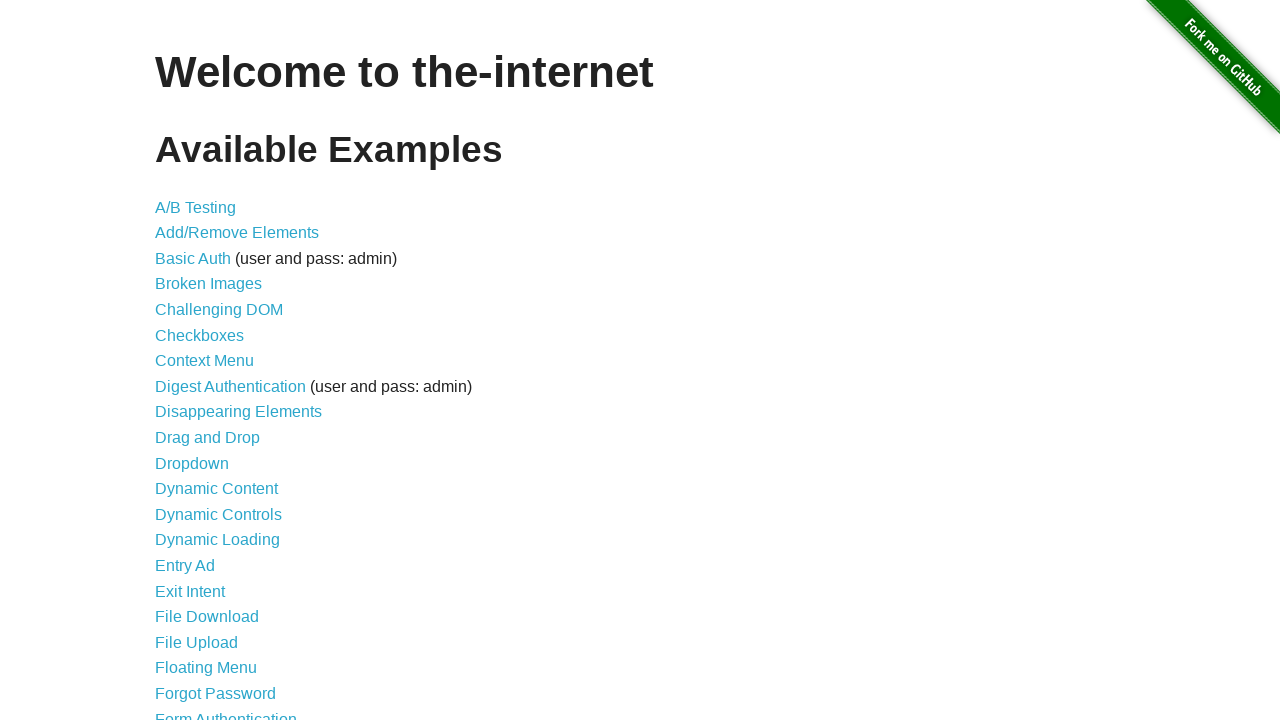

Clicked on 'Shifting Content' link at (212, 523) on a:text('Shifting Content')
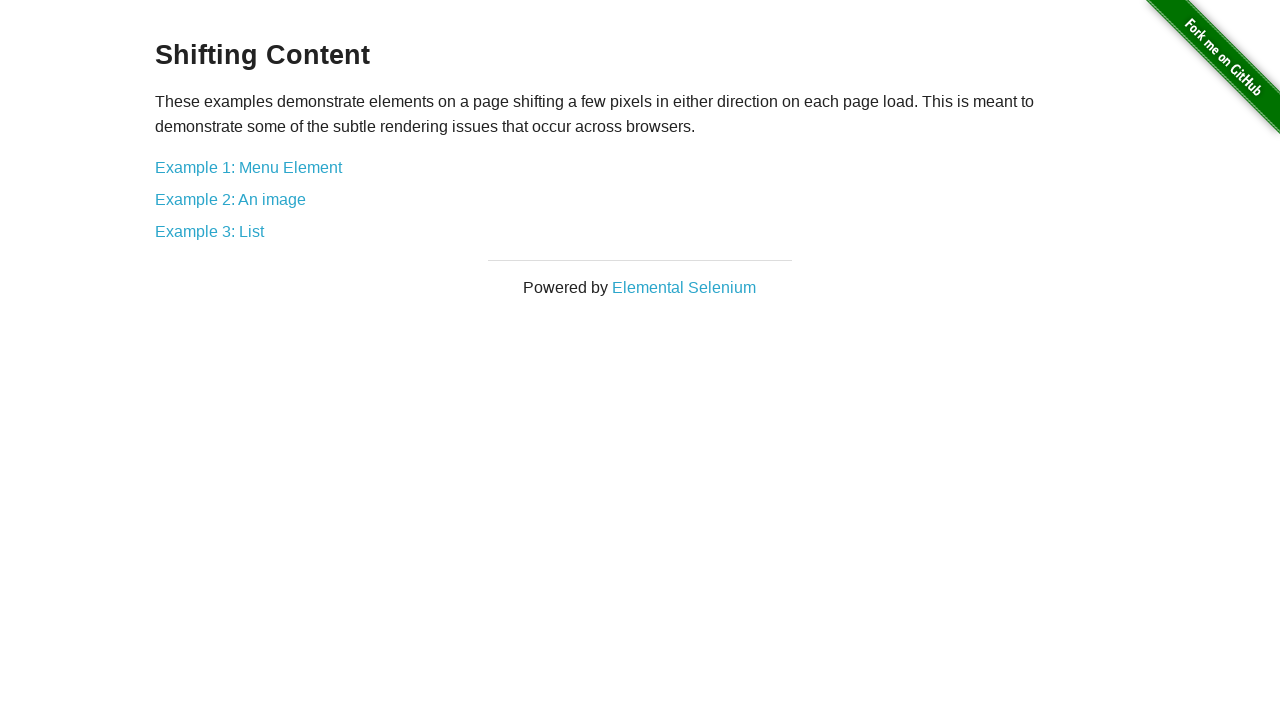

Clicked on 'Example 1: Menu Element' link at (248, 167) on a:text('Example 1: Menu Element')
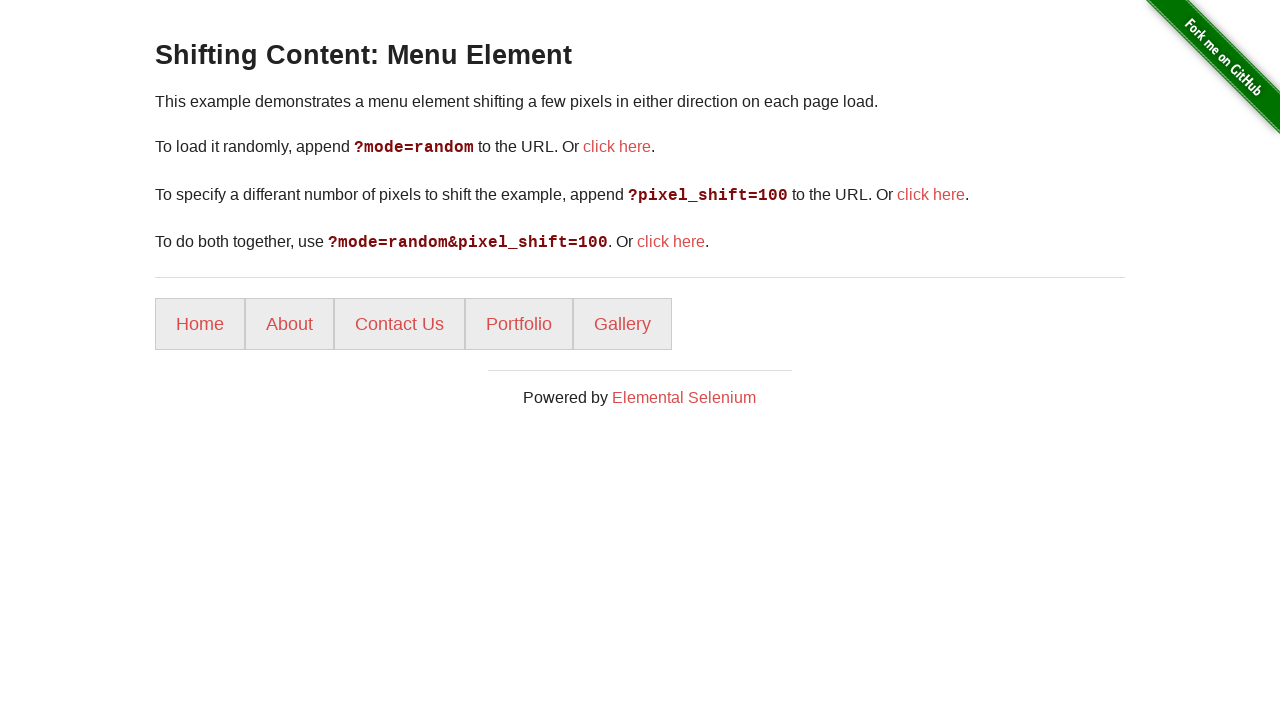

Menu list items loaded on the page
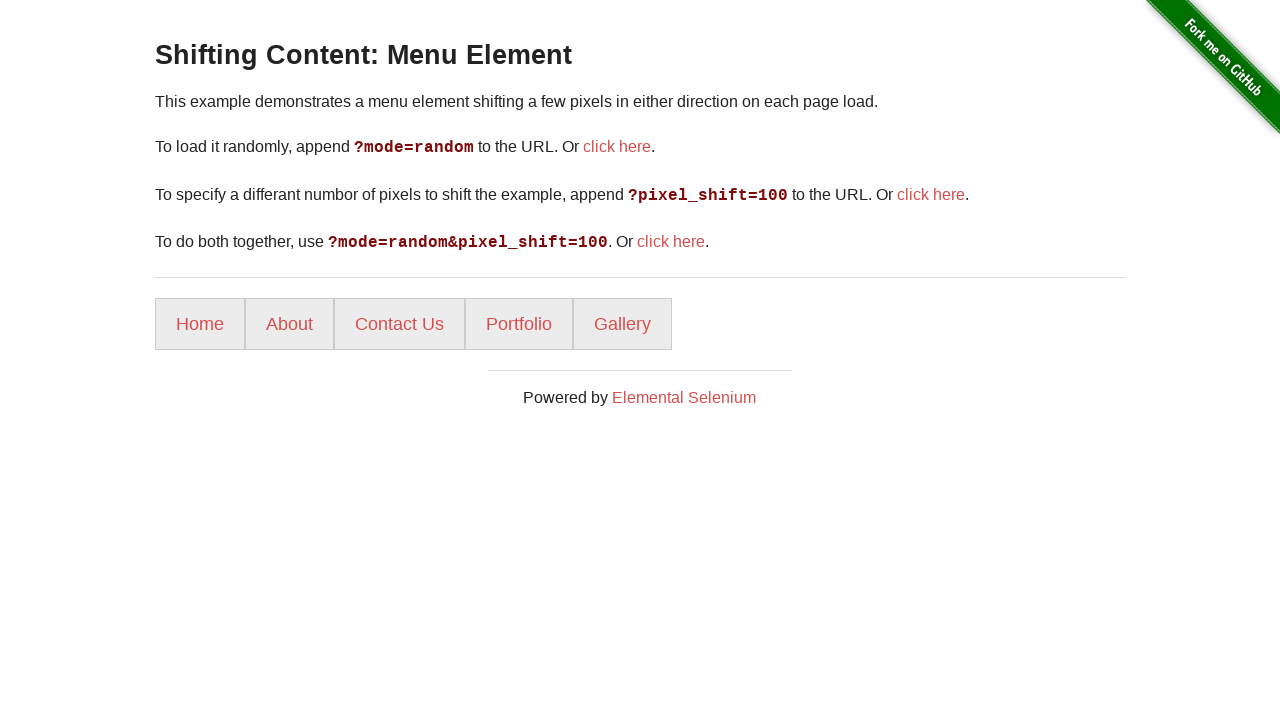

Located 5 menu list items
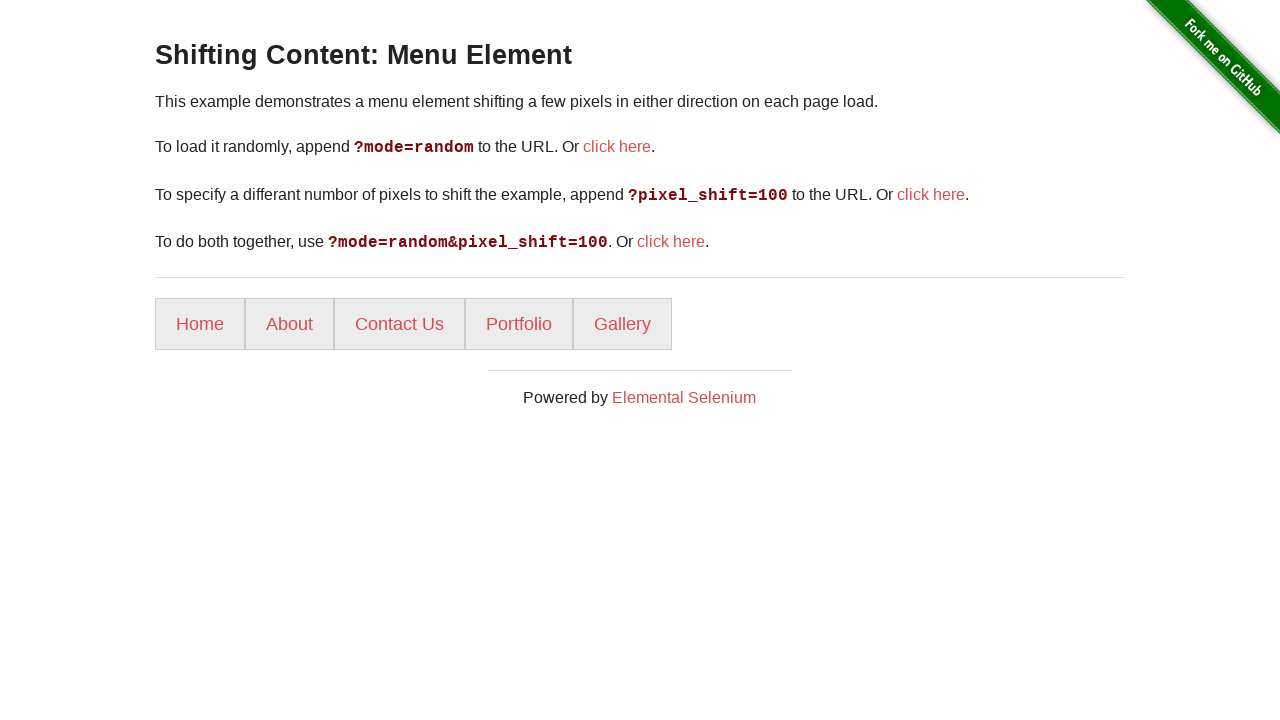

Printed menu elements count: 5
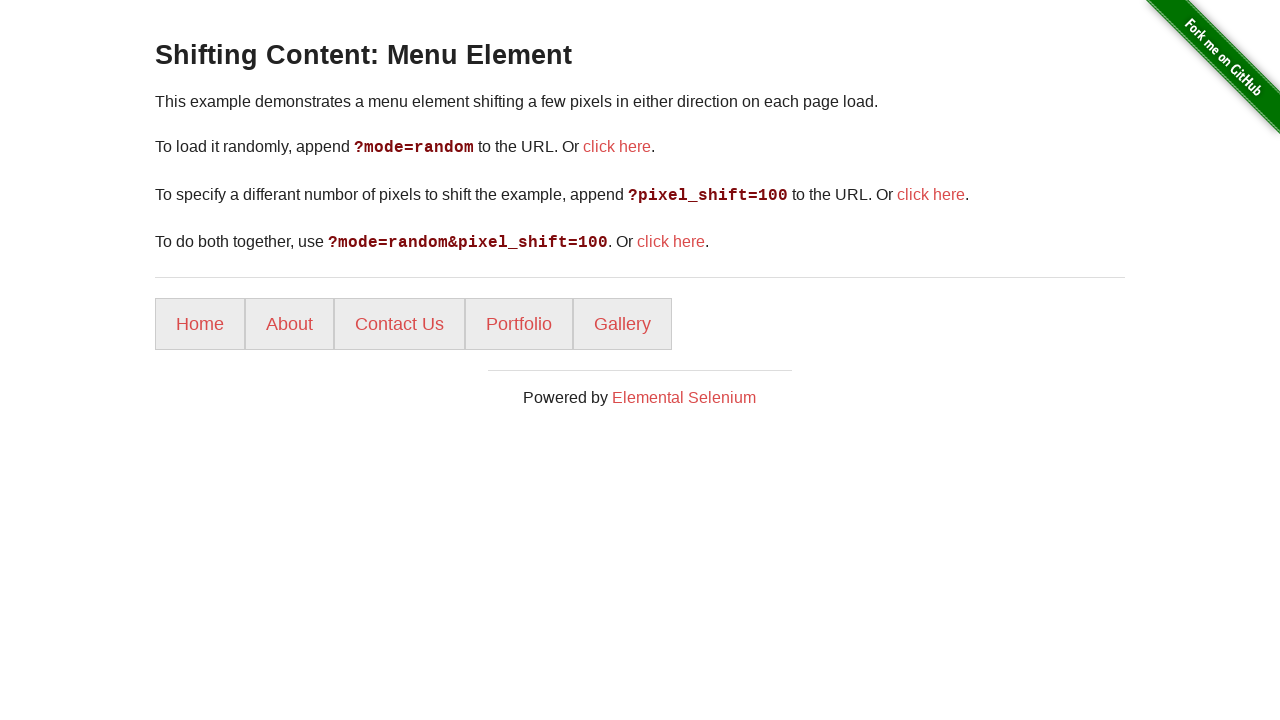

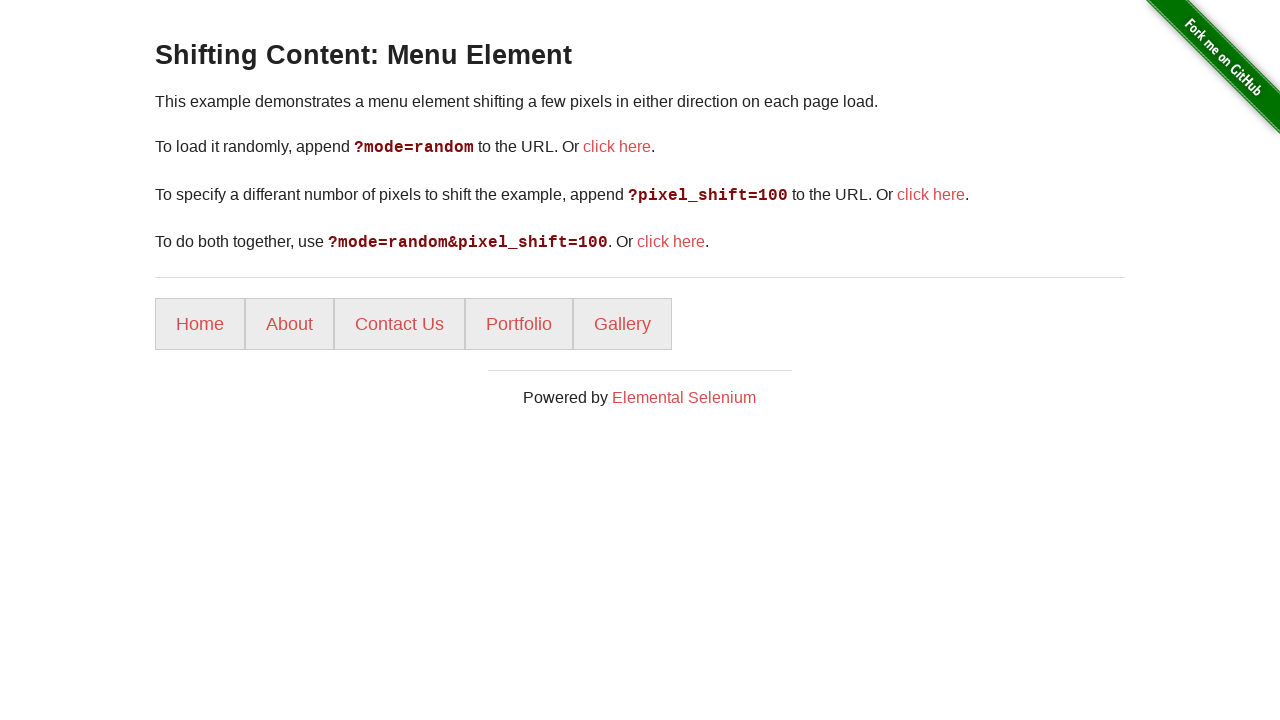